Tests getting the count of dropdown options and selecting the last option by index

Starting URL: https://letcode.in/dropdowns

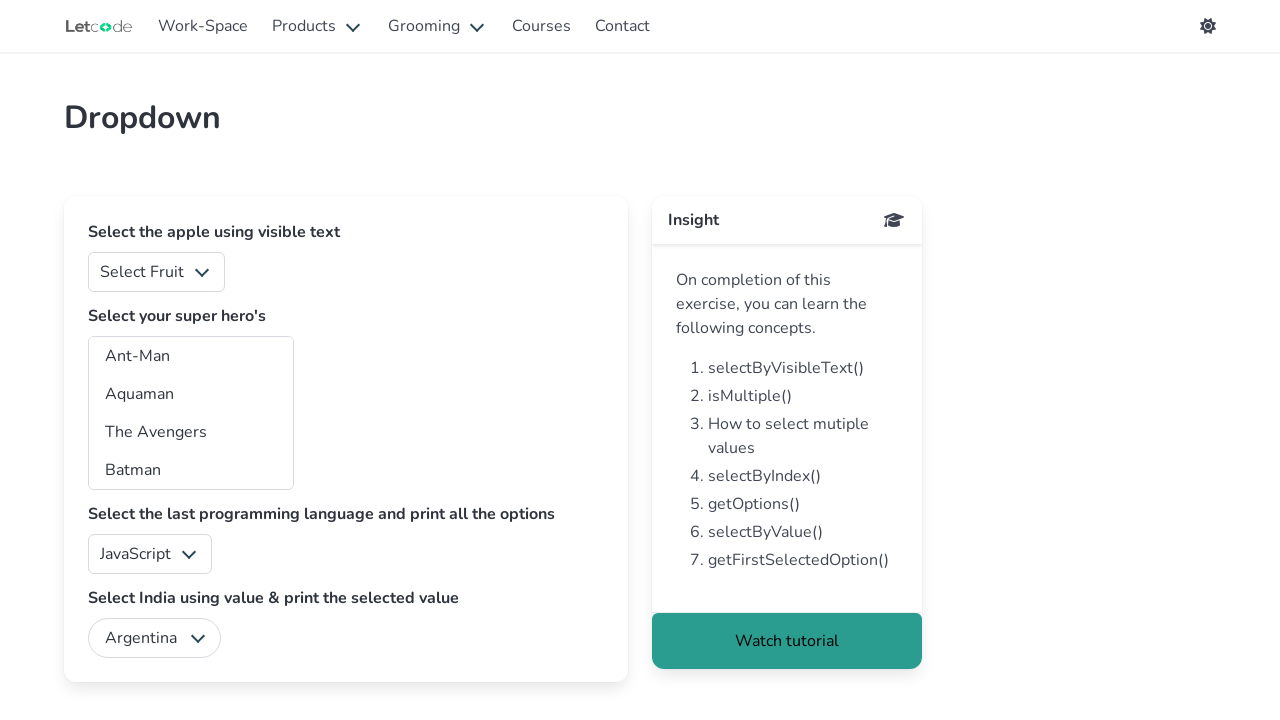

Located the language dropdown element
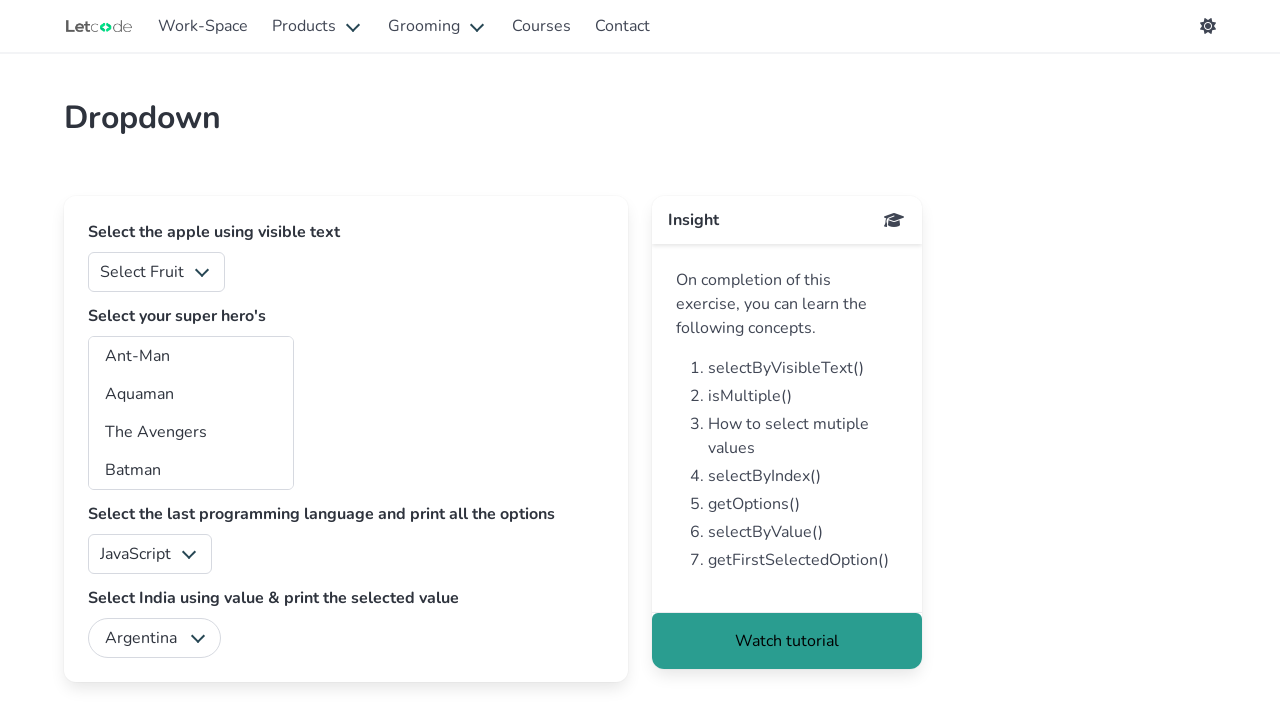

Counted 5 dropdown options
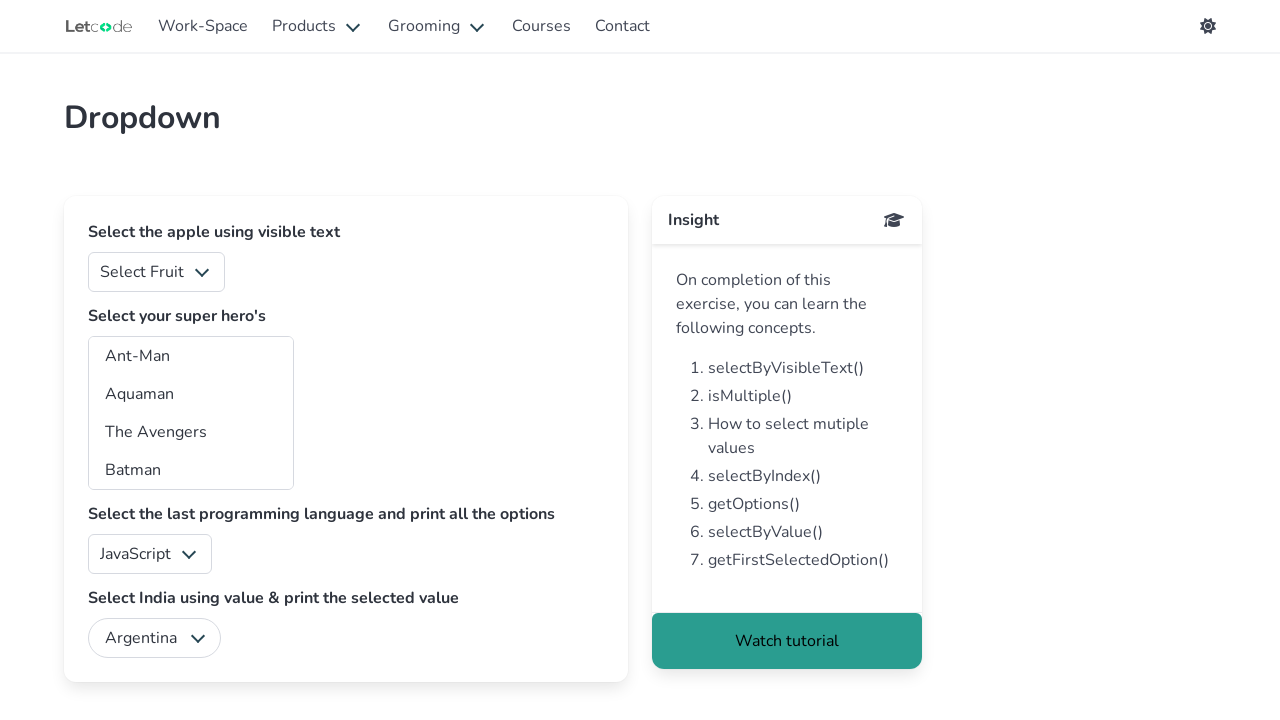

Selected the last dropdown option at index 4 on xpath=//select[@id='lang']
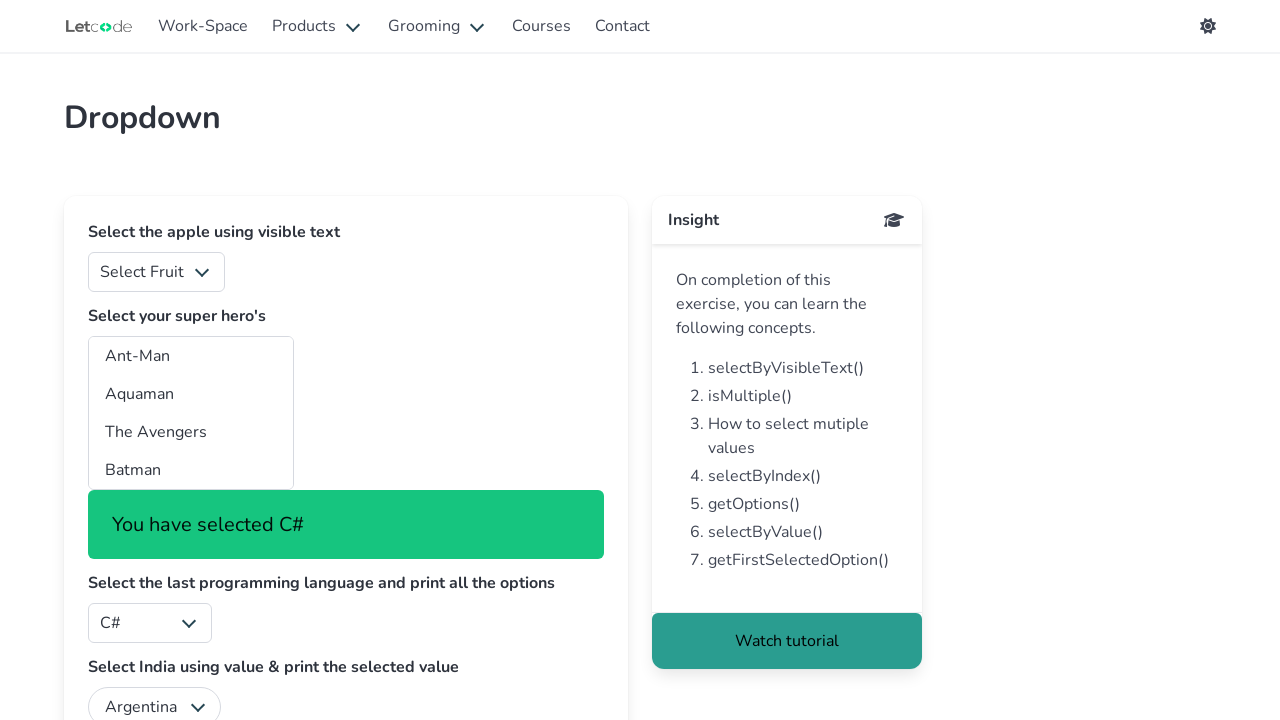

Verified selection was reflected by waiting for subtitle element
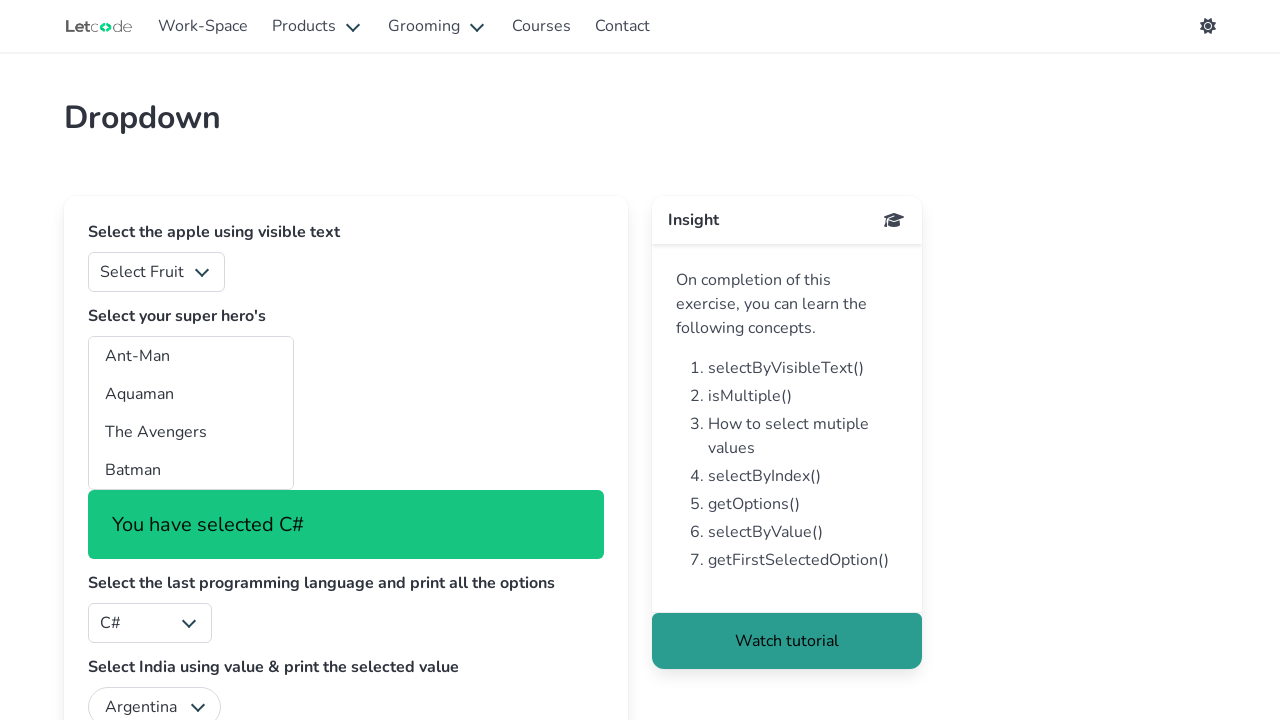

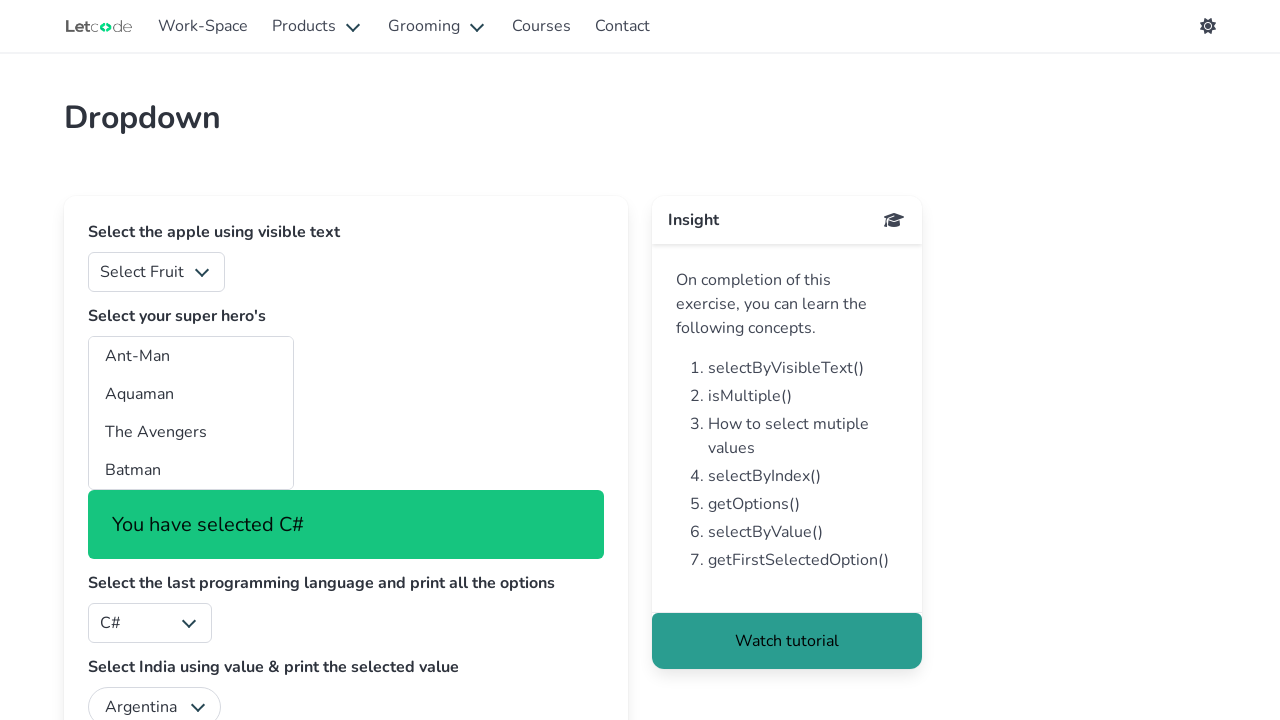